Tests the Python.org search functionality by entering "pycon" as a search query and submitting the form, then verifying results are returned.

Starting URL: http://www.python.org

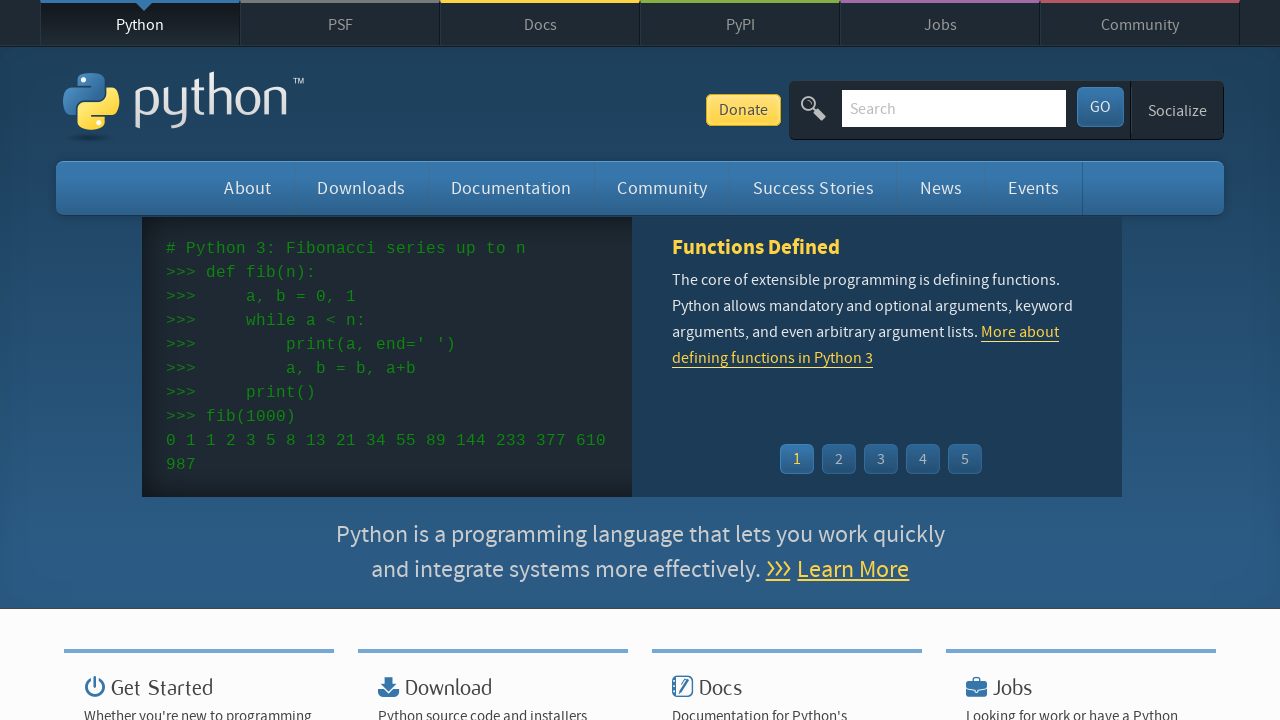

Verified 'Python' is in page title
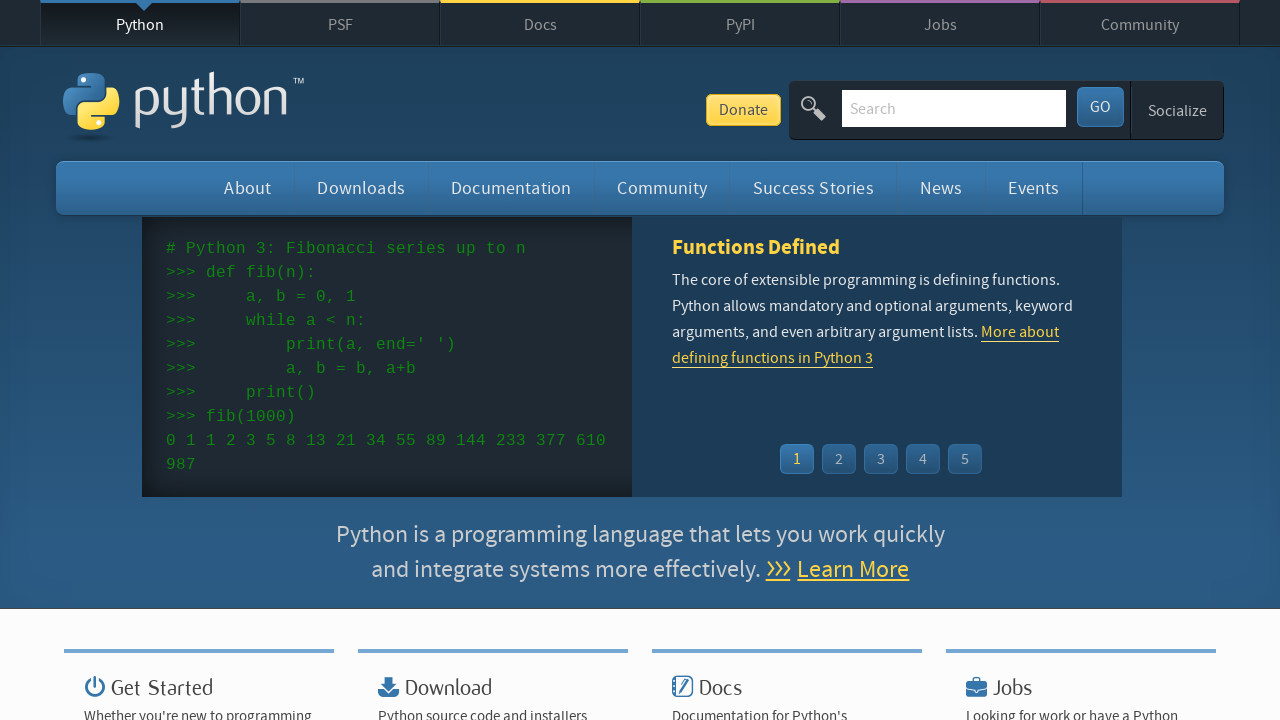

Filled search box with 'pycon' on input[name='q']
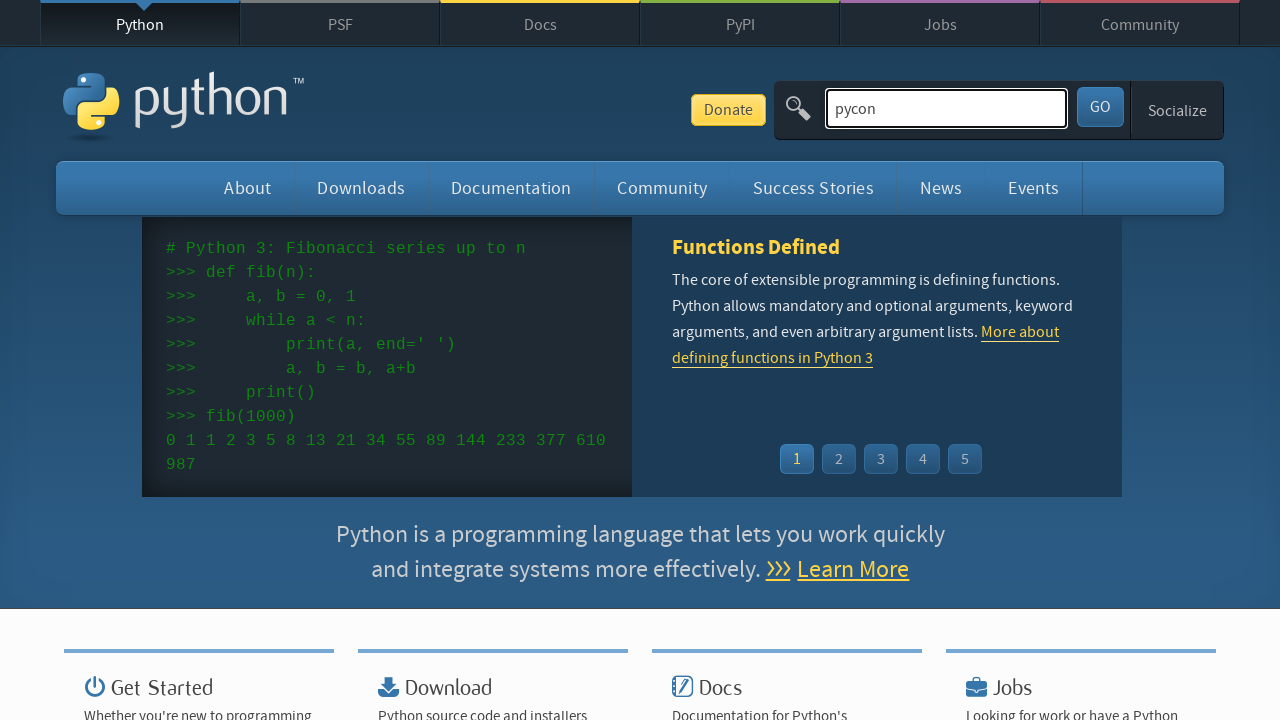

Pressed Enter to submit search query on input[name='q']
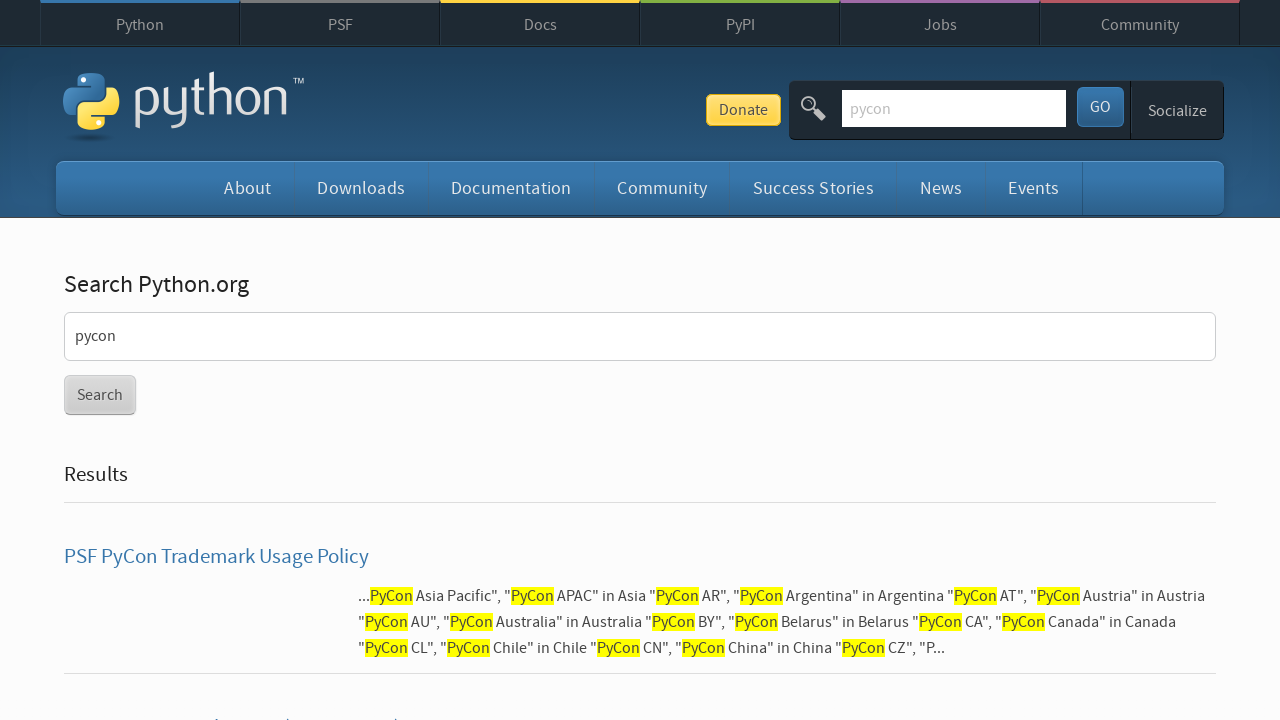

Waited for network idle after search submission
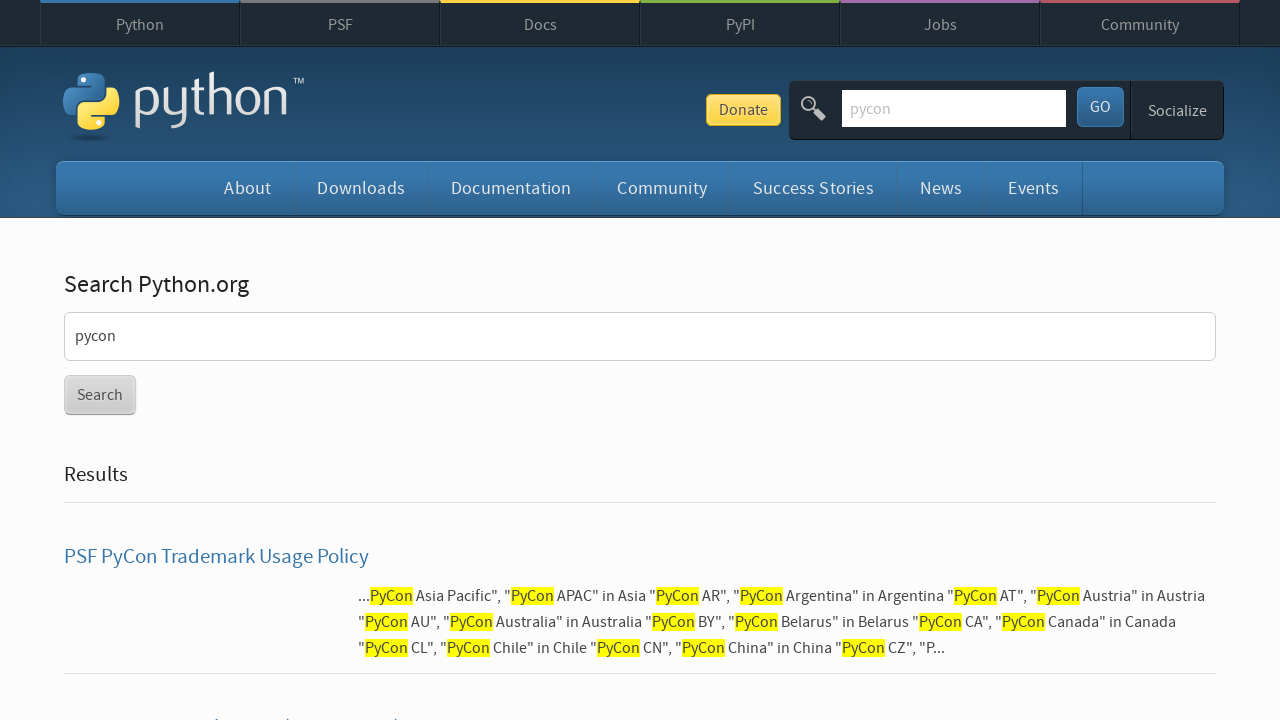

Verified search results were returned (no 'No results found' message)
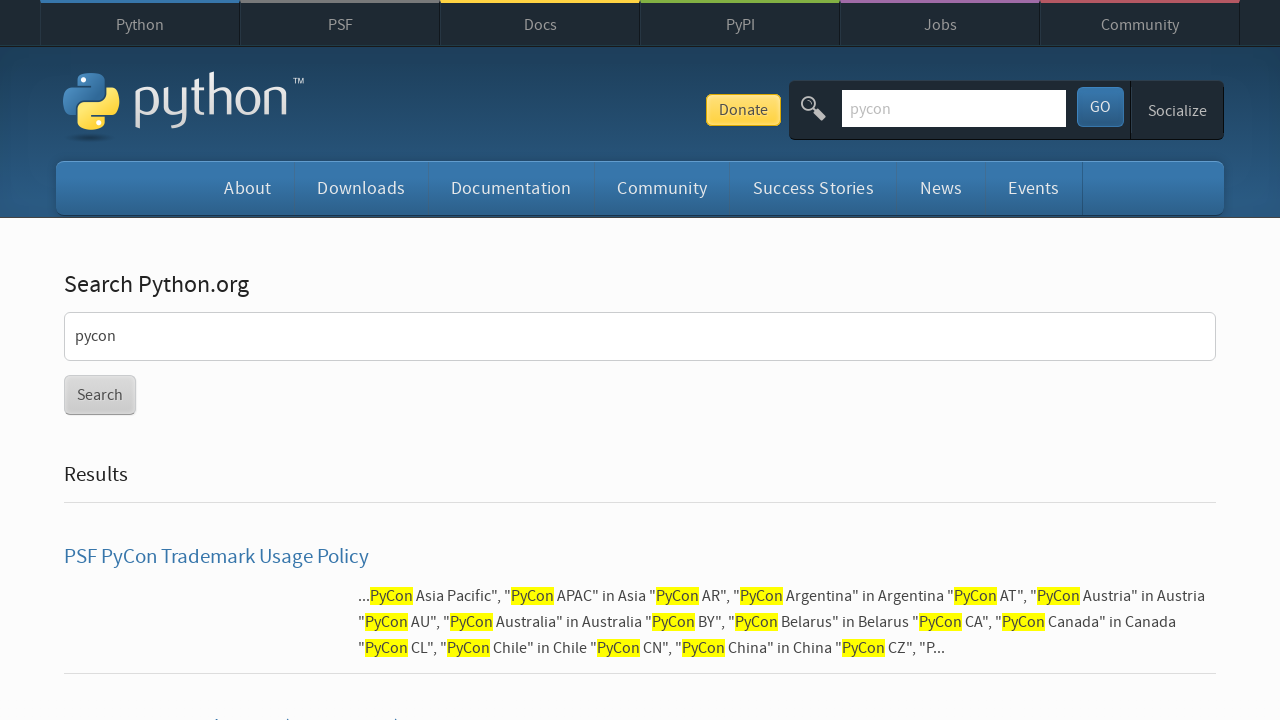

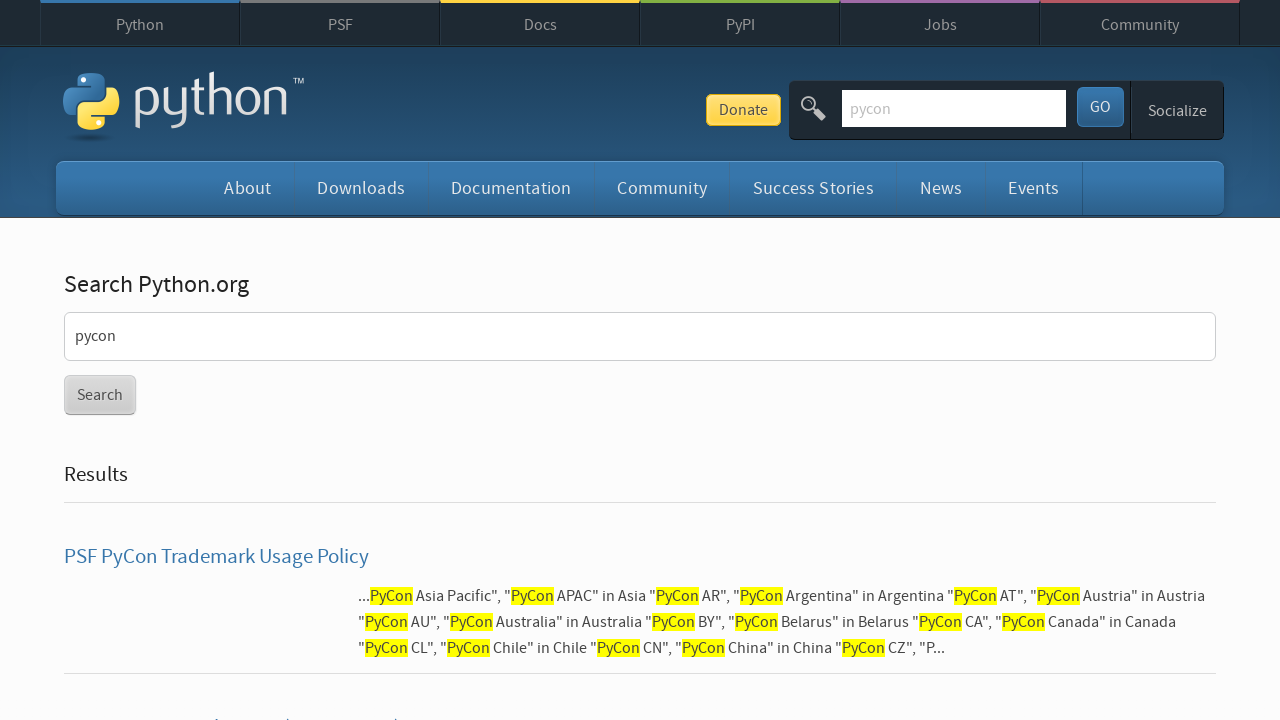